Tests form validation with invalid input - first name too short (less than required characters), expecting validation error

Starting URL: https://testpages.herokuapp.com/styled/validation/input-validation.html

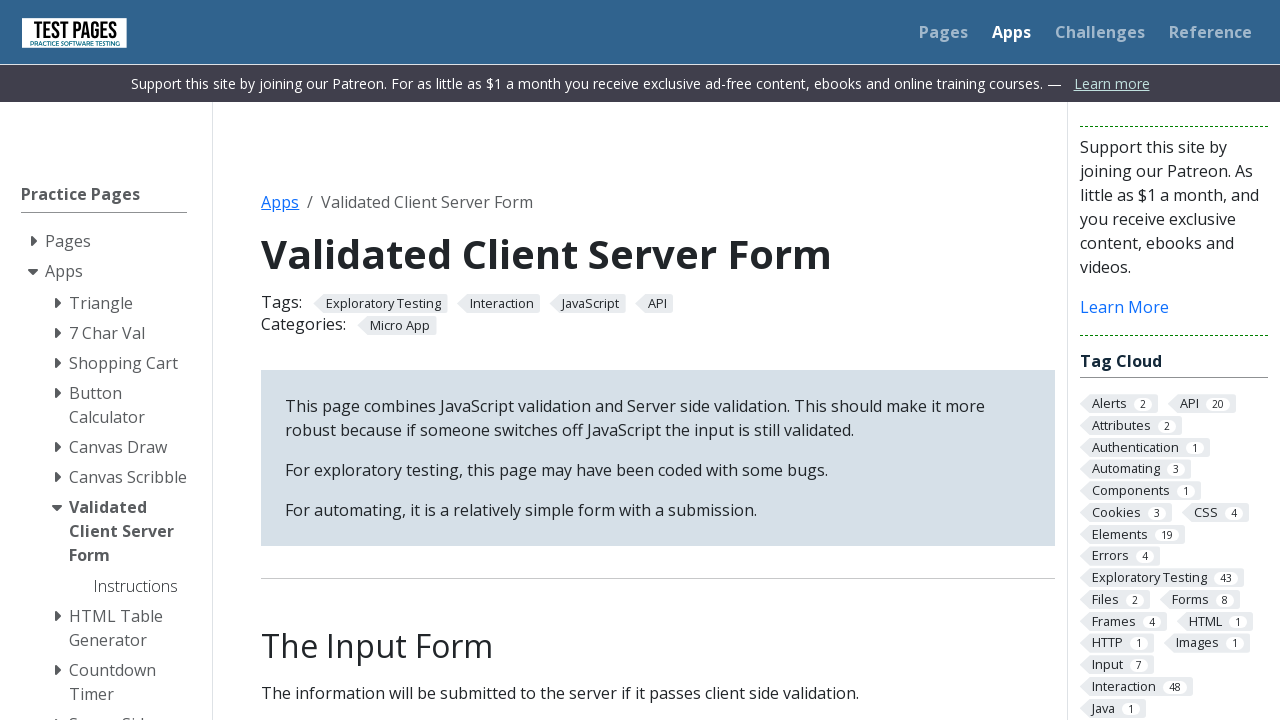

Filled first name field with 'Lay' (intentionally short to trigger validation error) on #firstname
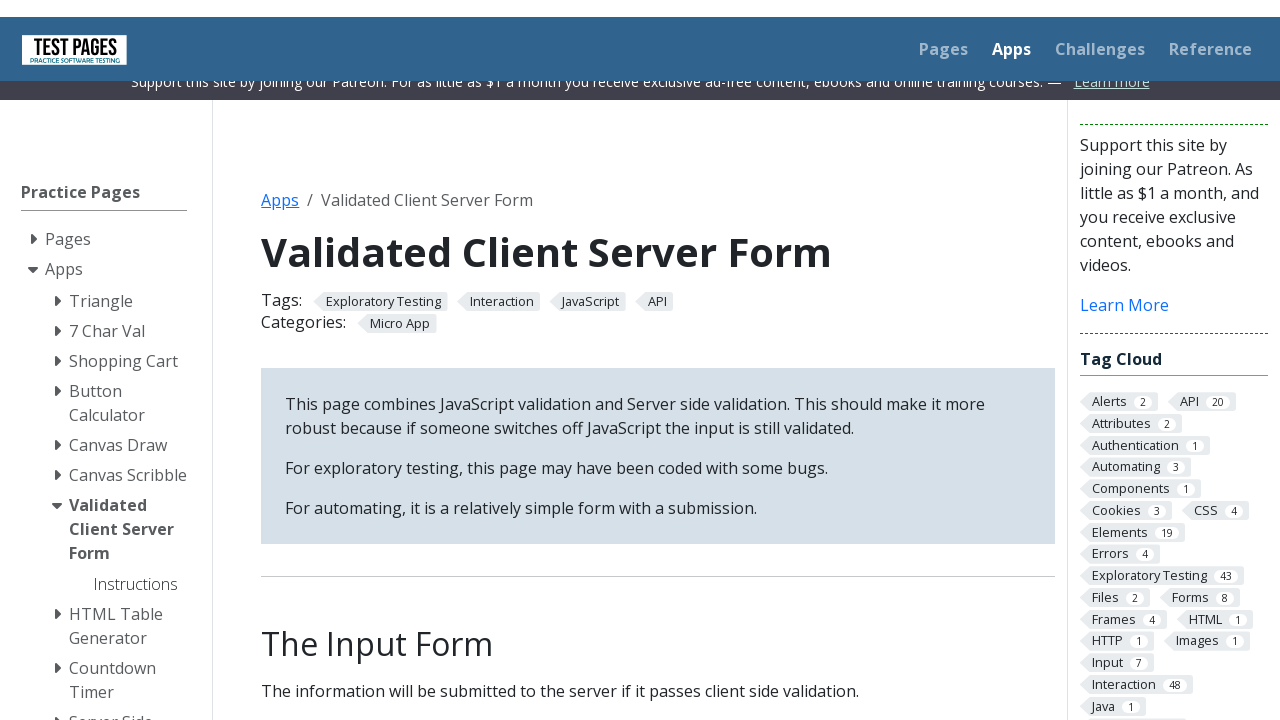

Filled surname field with 'Rodrigues Alves' on #surname
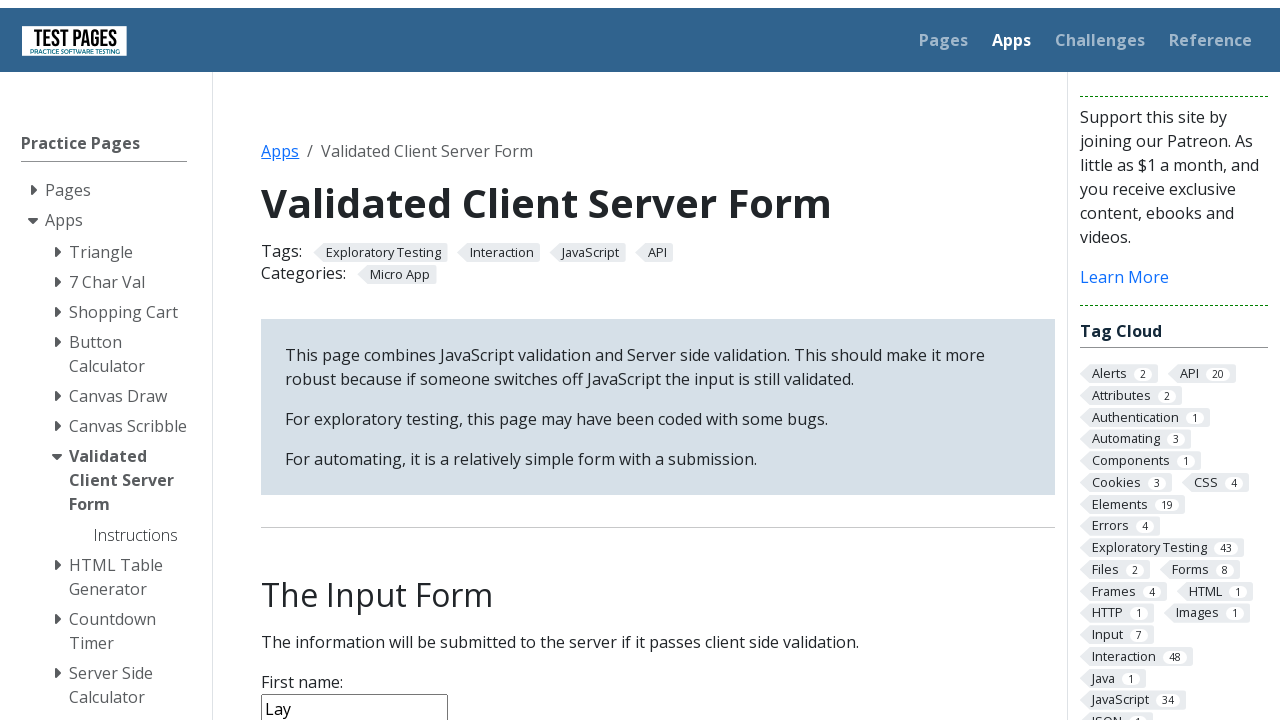

Filled age field with '18' on #age
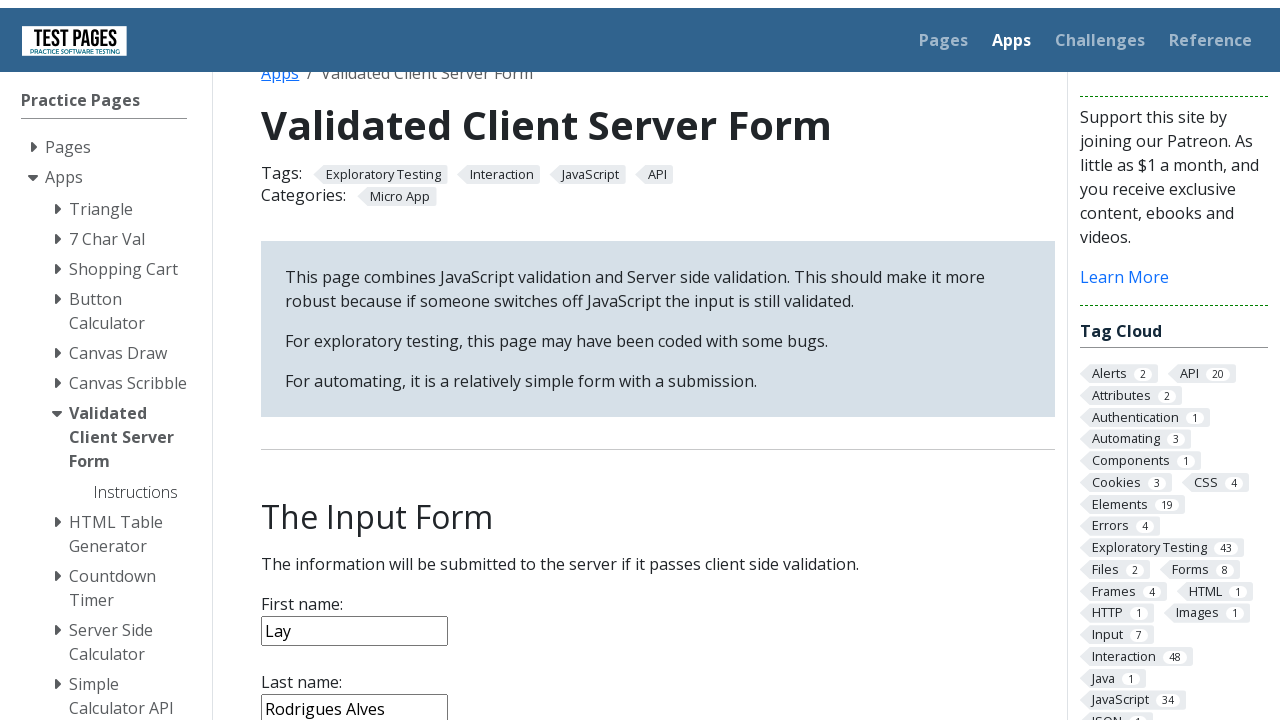

Selected 'Brazil' from country dropdown on #country
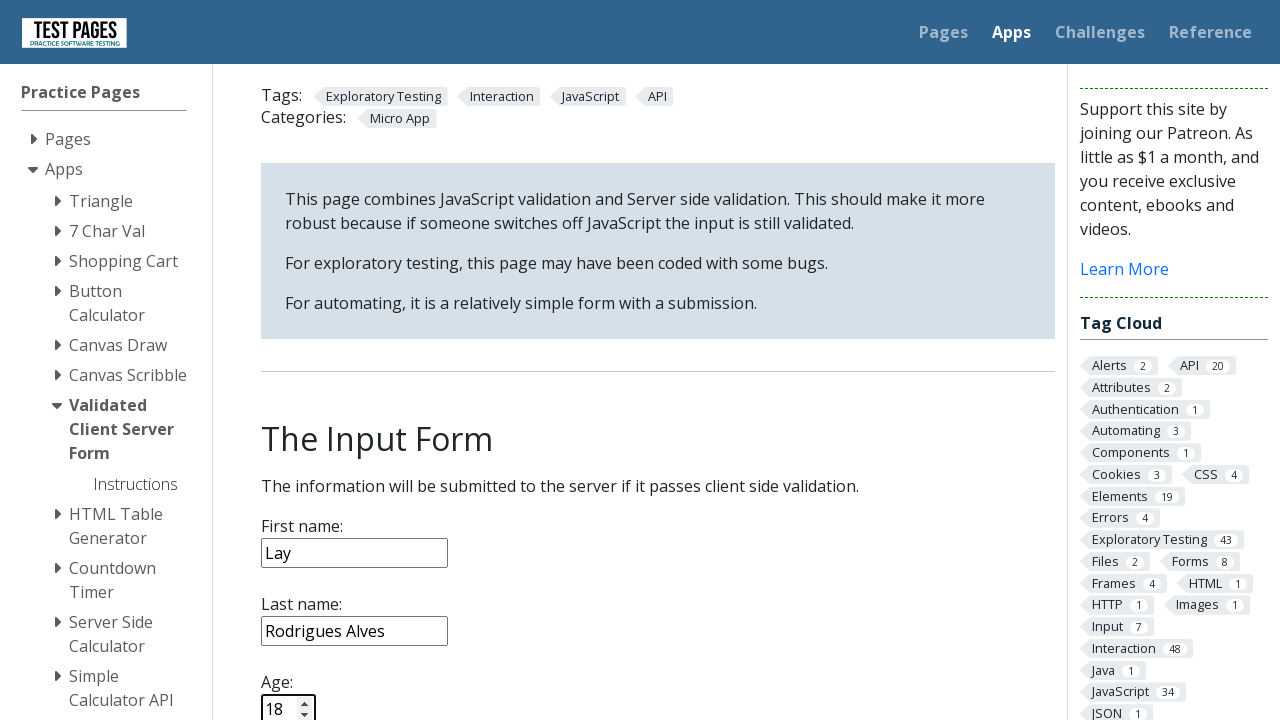

Filled notes field with 'Teste automatizado' on #notes
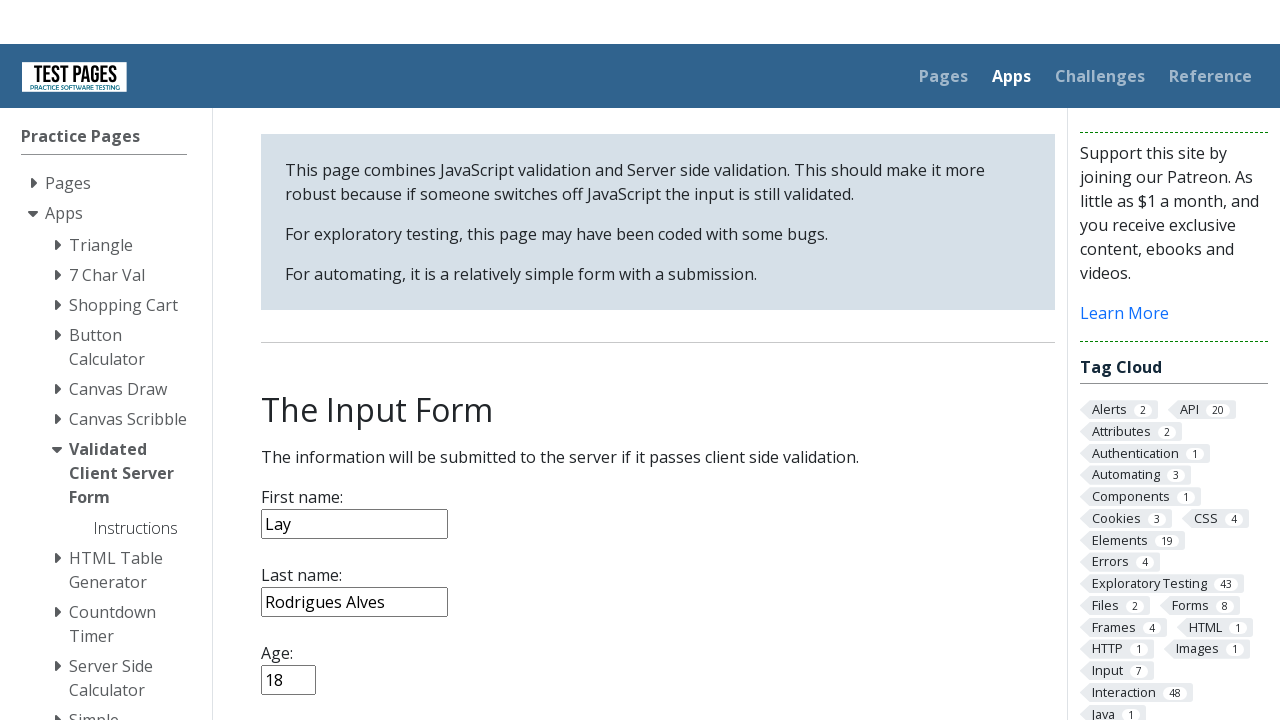

Clicked submit button to submit form with short first name at (296, 368) on input[type='submit']
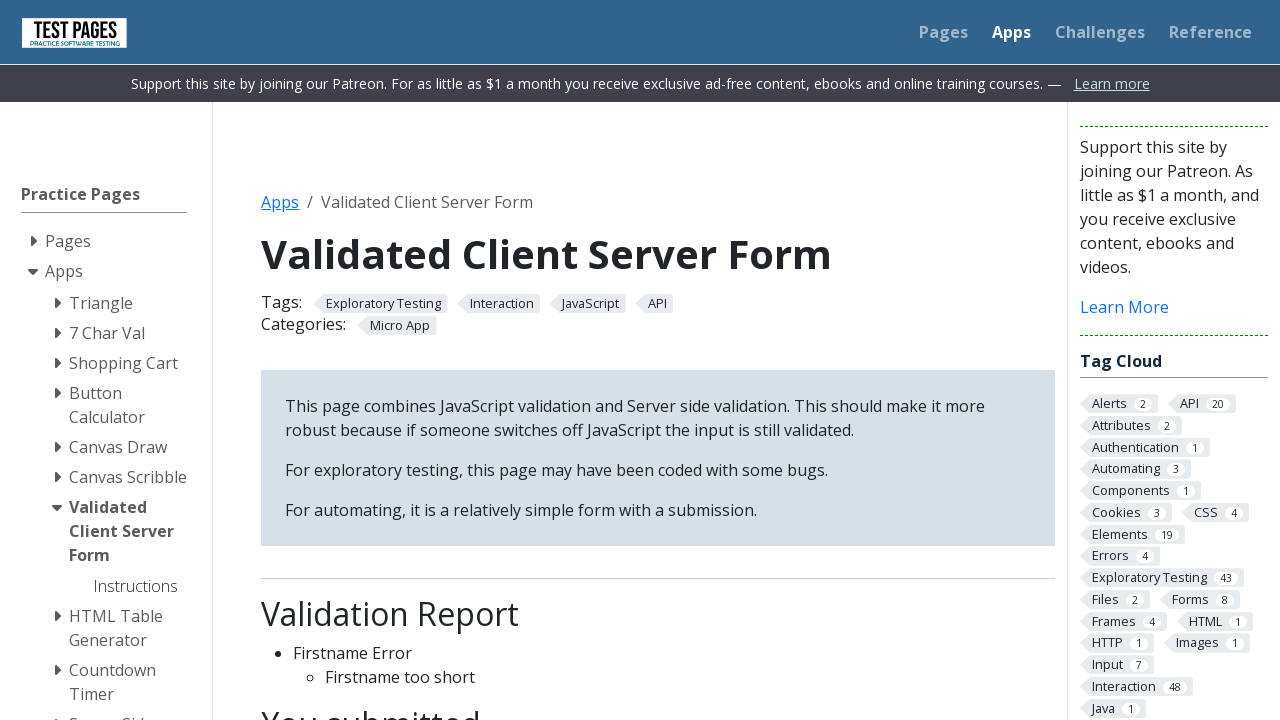

Waited for response page to load - validation error should be displayed
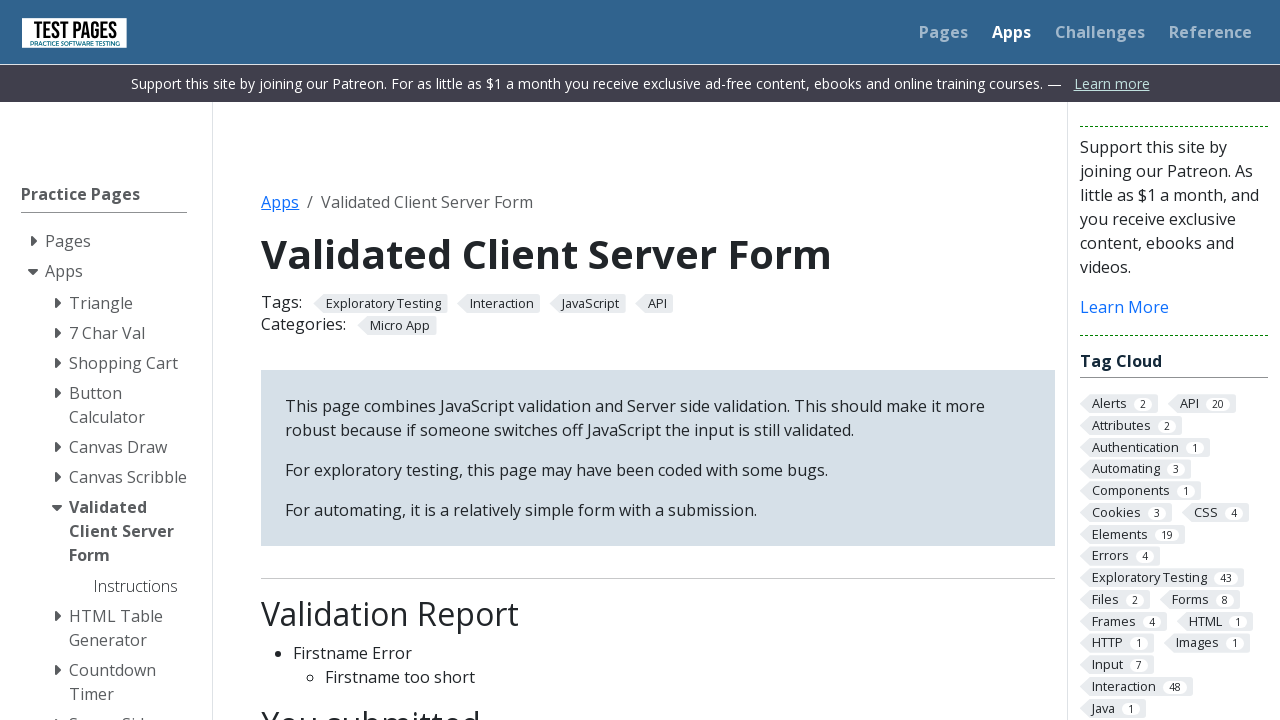

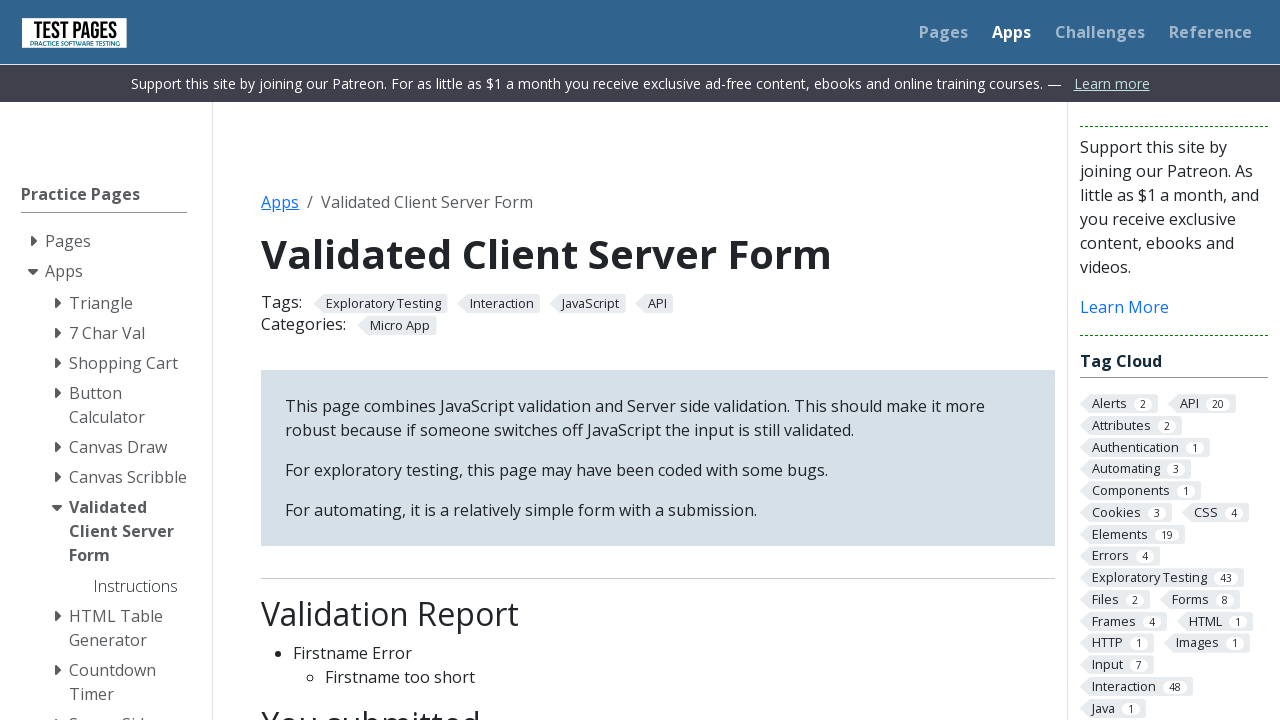